Tests the draggable functionality on jQuery UI demo page by dragging an element to a new position

Starting URL: https://jqueryui.com/draggable/

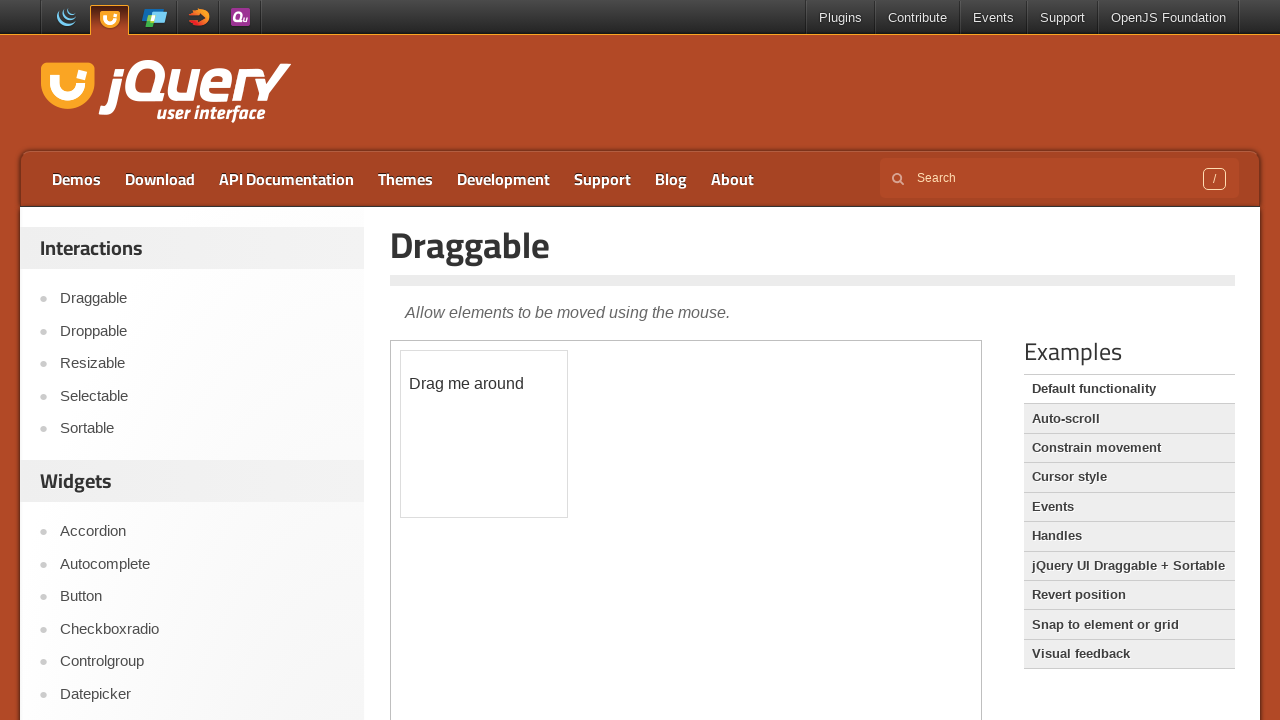

Located iframe containing draggable demo
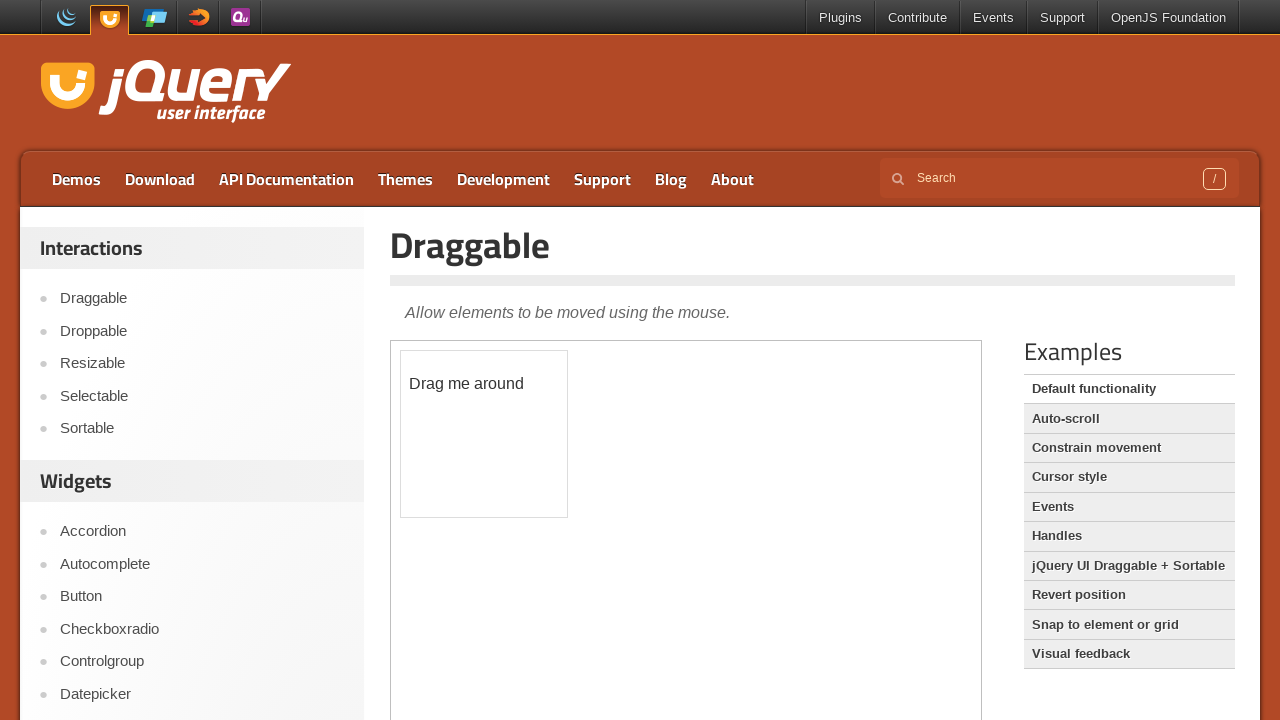

Located draggable element with id 'draggable'
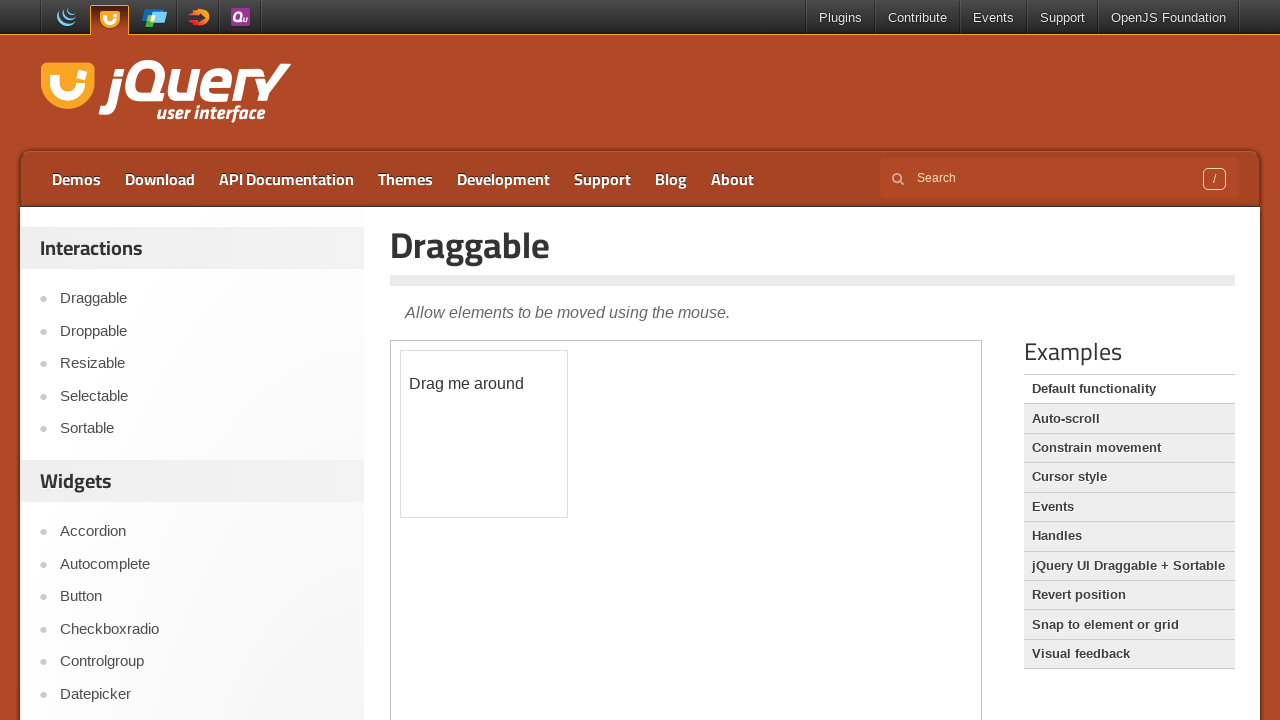

Retrieved bounding box of draggable element
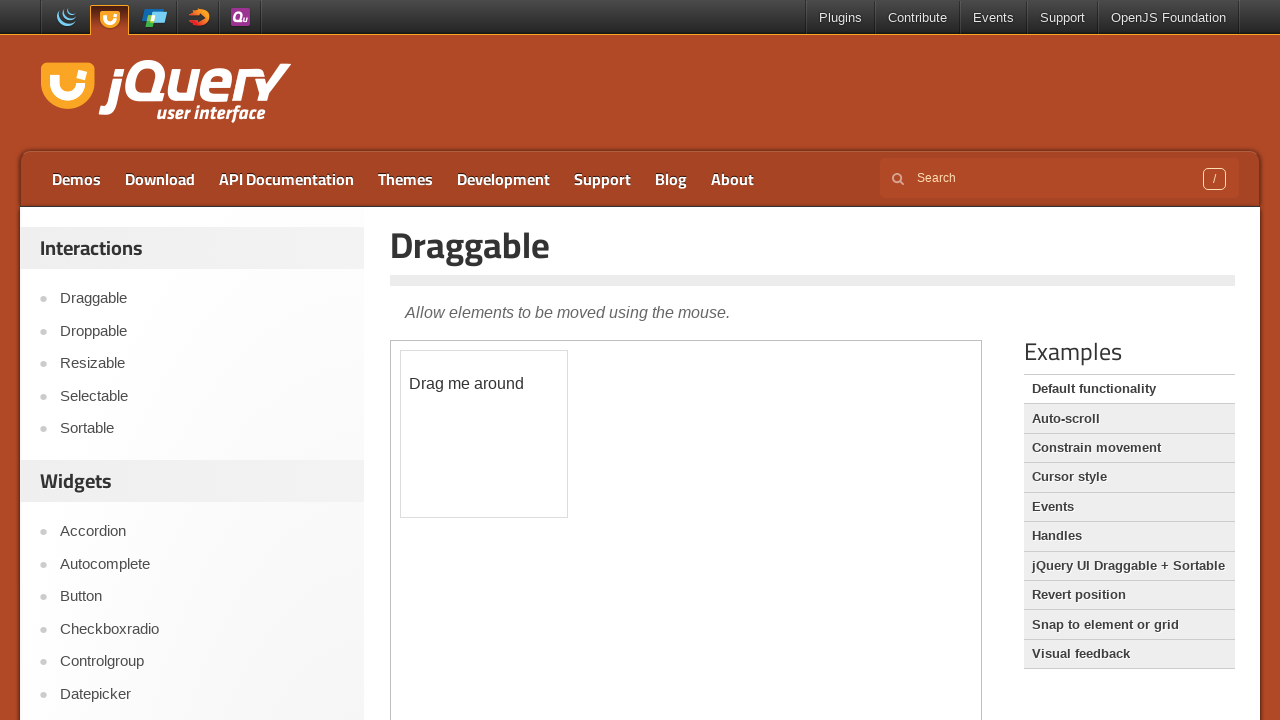

Moved mouse to center of draggable element at (484, 434)
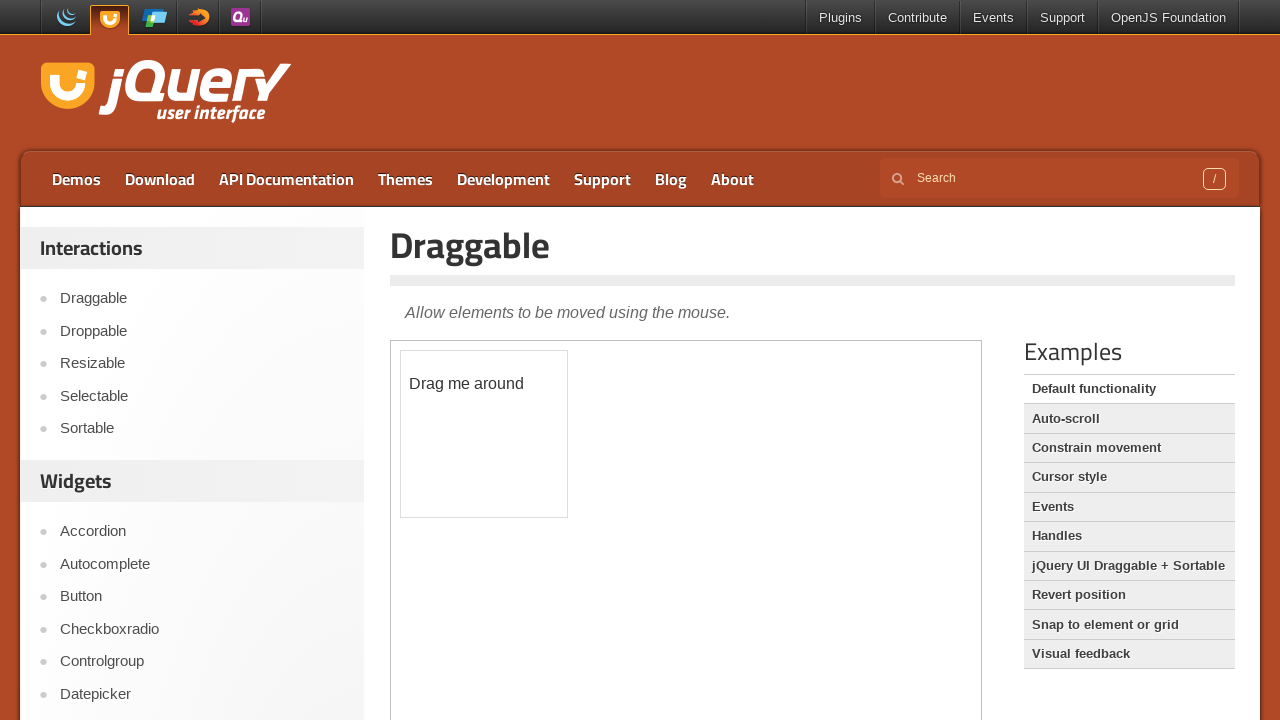

Pressed mouse button down on draggable element at (484, 434)
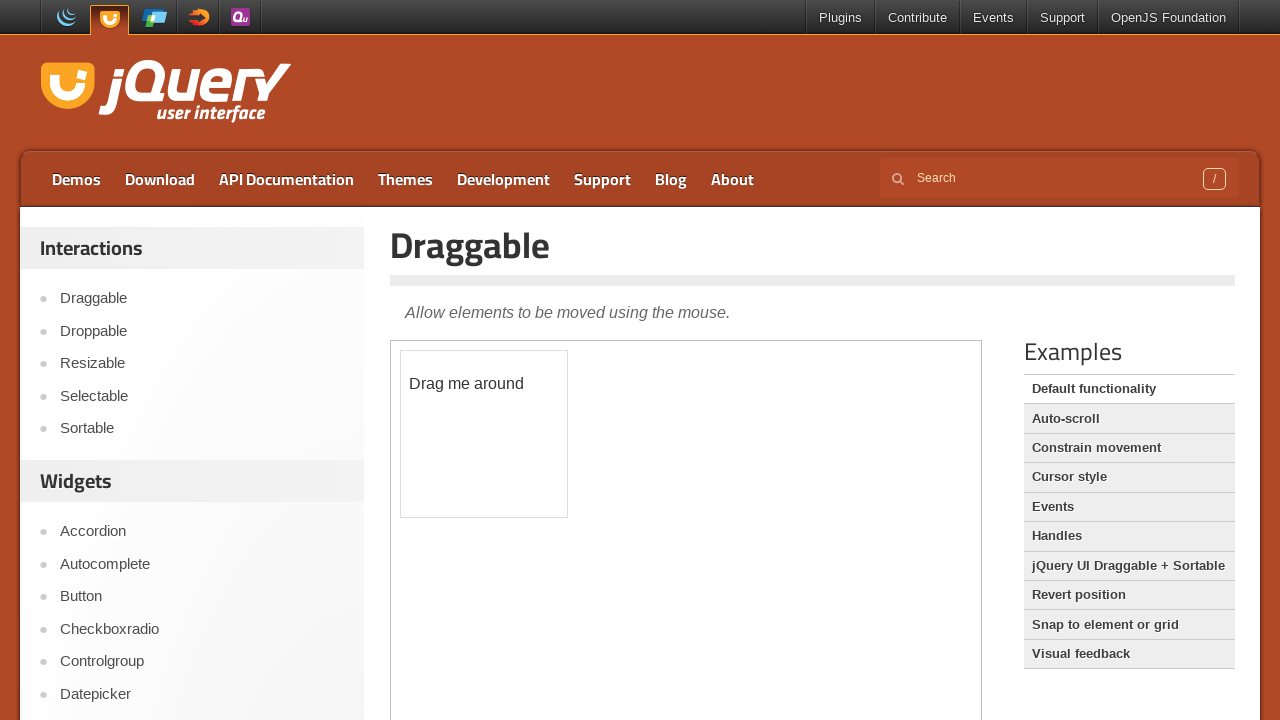

Dragged element 100 pixels right and 100 pixels down at (584, 534)
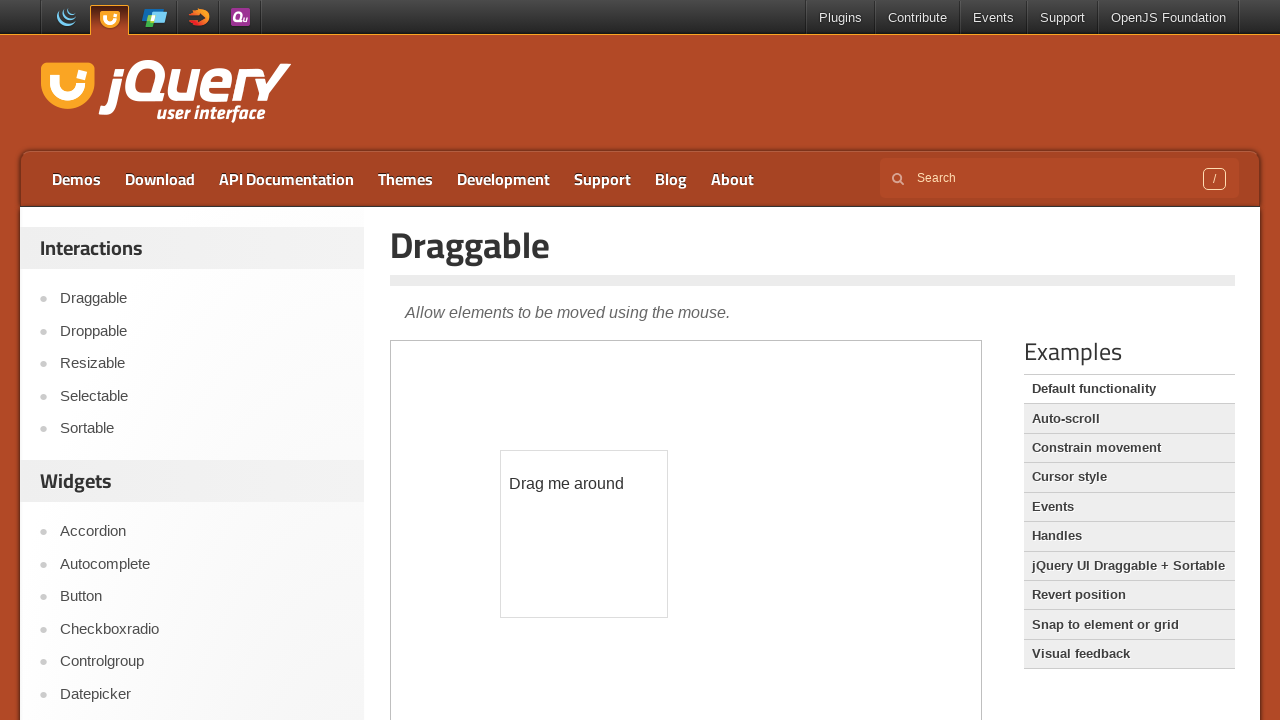

Released mouse button to complete drag action at (584, 534)
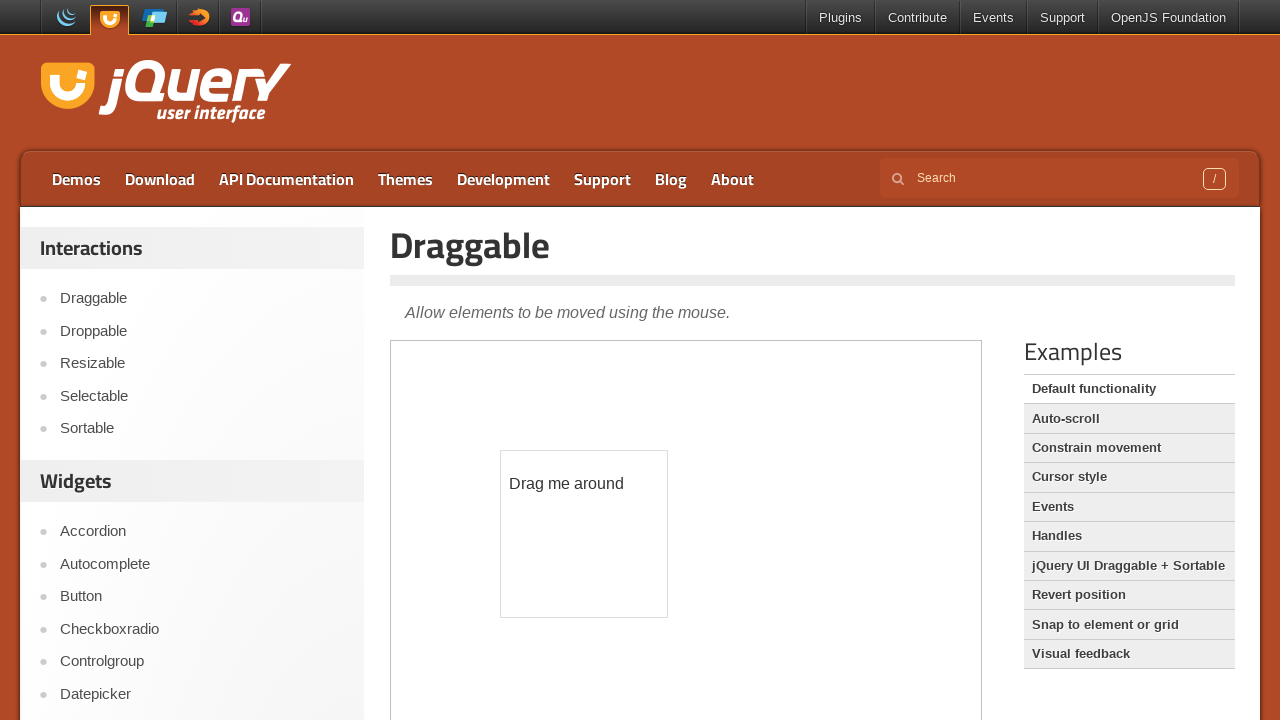

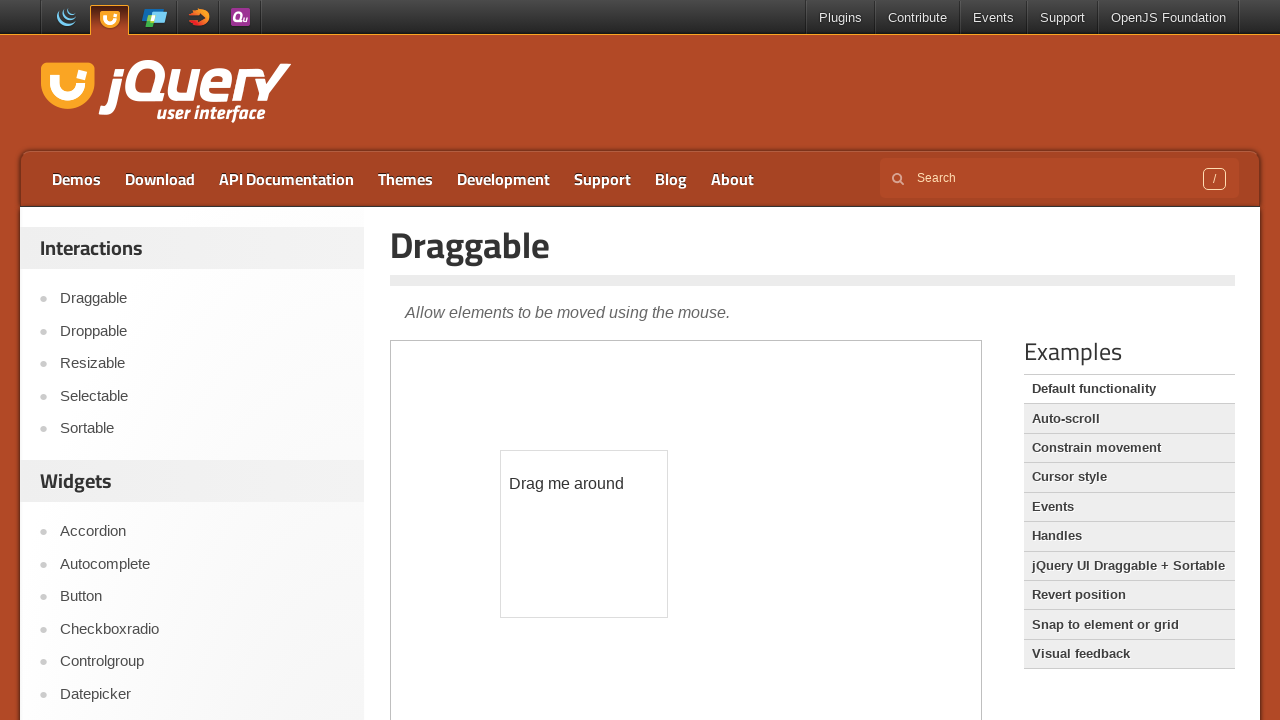